Navigates to an interactive SVG map of India and clicks on the Tripura state element

Starting URL: https://www.amcharts.com/svg-maps/?map=india

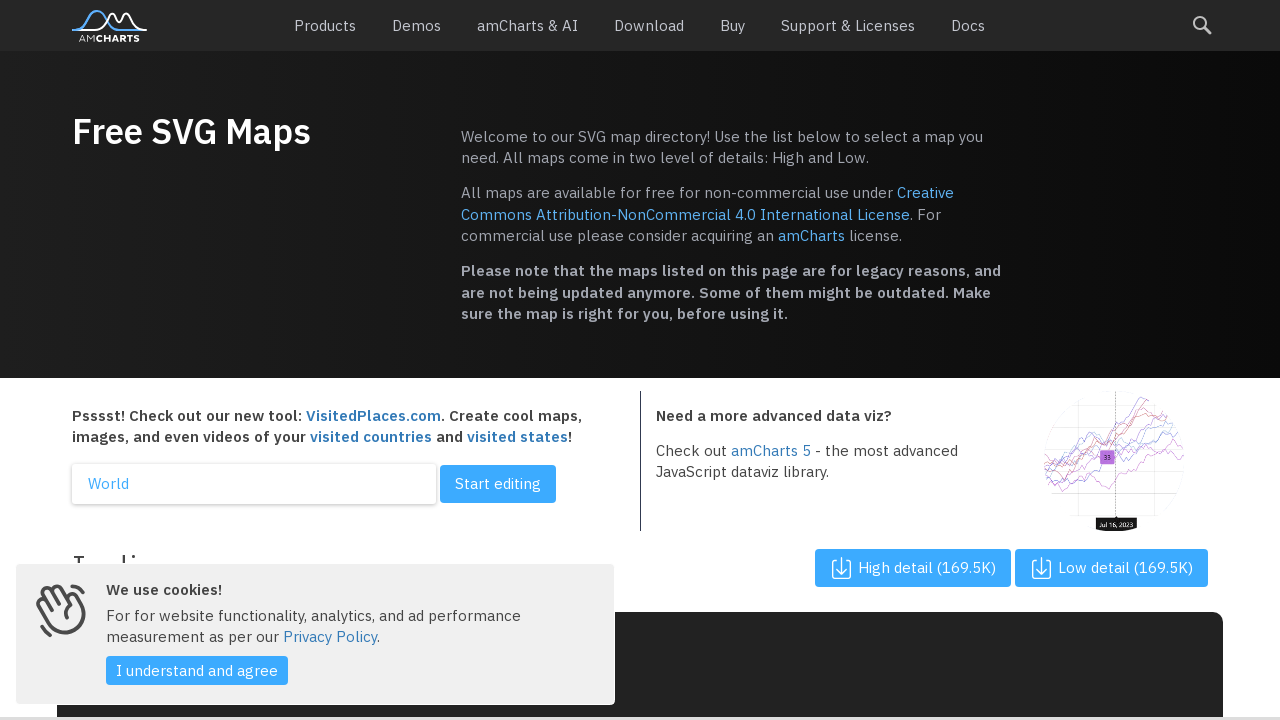

Navigated to amcharts India SVG map
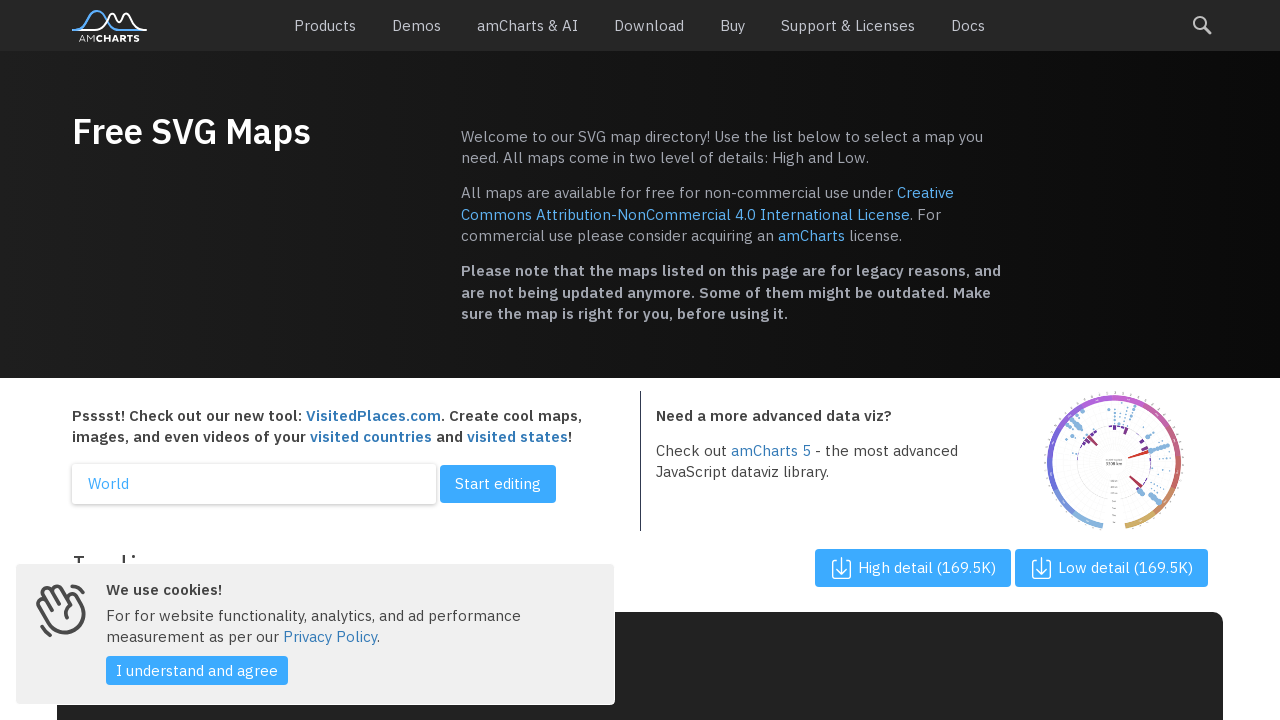

Located all state path elements in SVG map
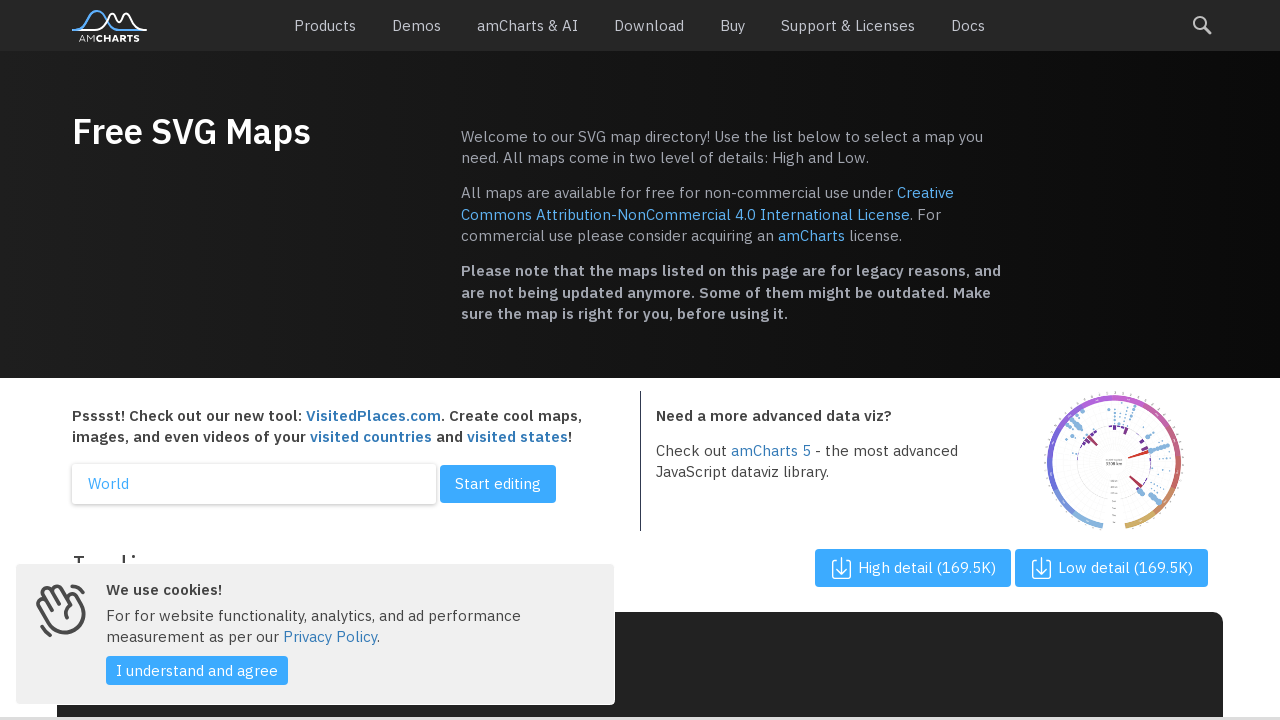

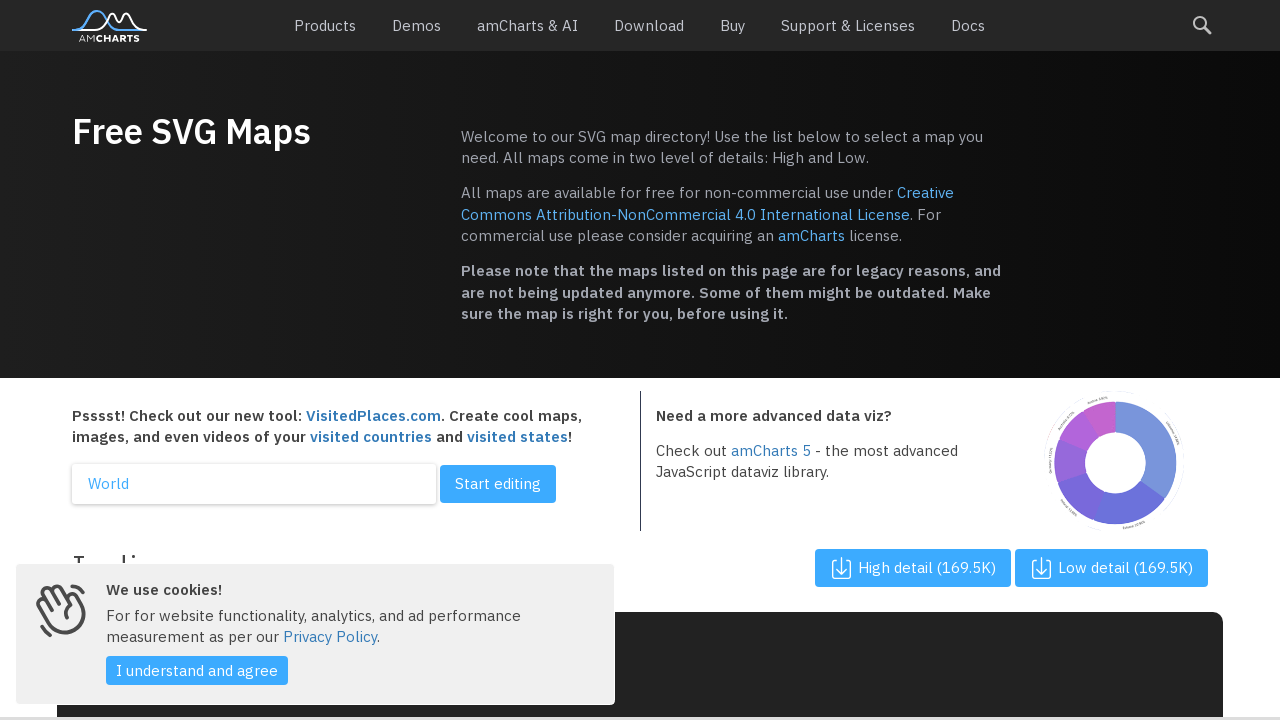